Tests checkbox functionality by navigating to the checkboxes page, clicking on a checkbox to select it, and then navigating back to the main page

Starting URL: https://the-internet.herokuapp.com/

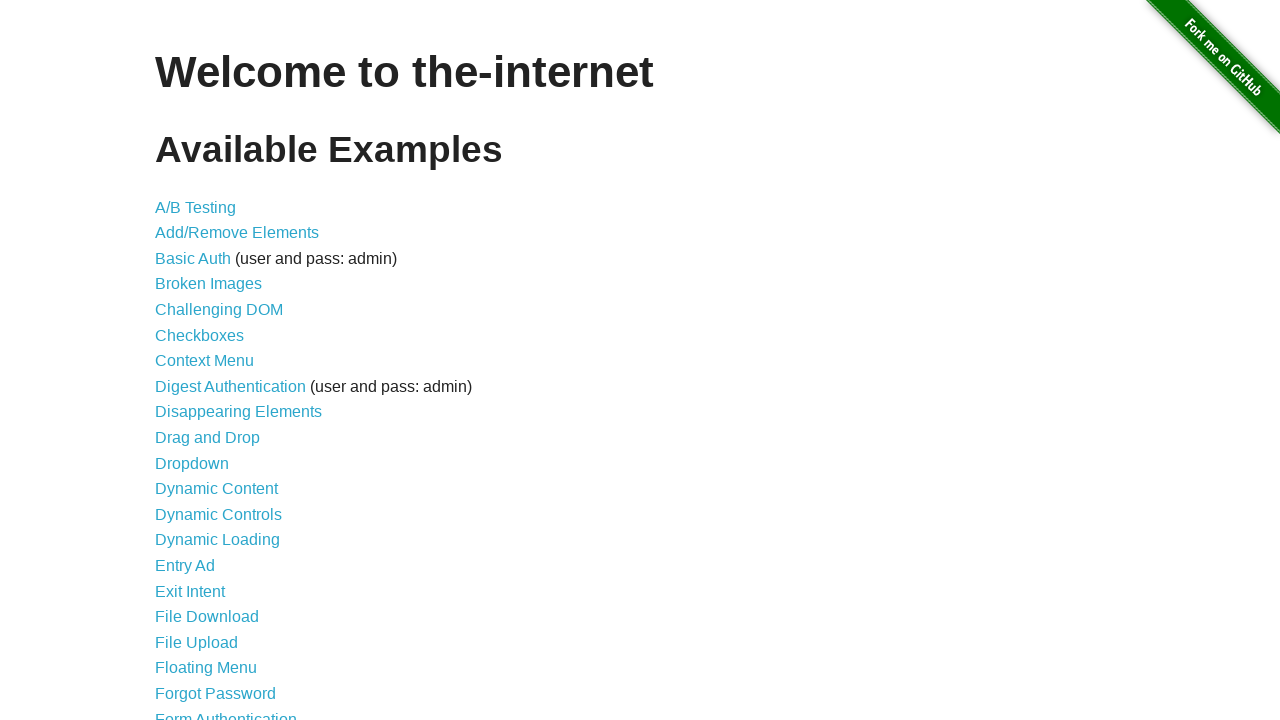

Clicked on the Checkboxes link at (200, 335) on text=Checkboxes
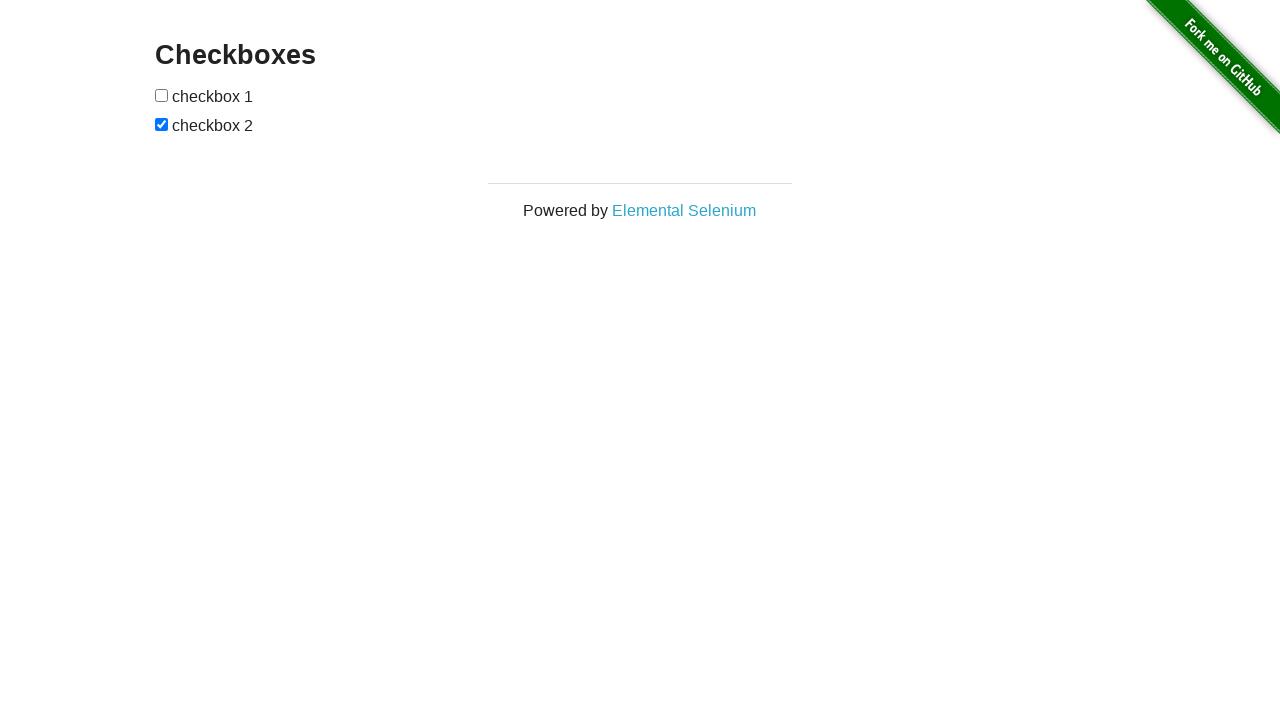

Checkbox page loaded and checkbox elements are visible
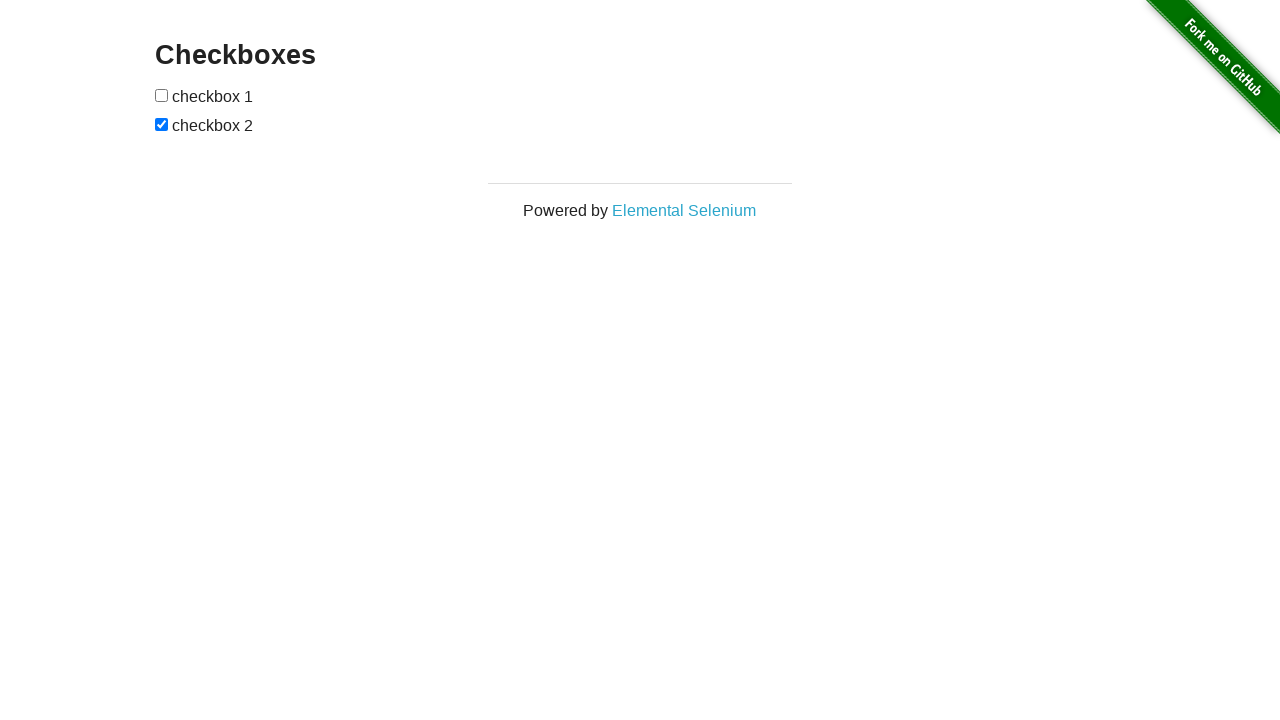

Clicked the first checkbox to select it at (162, 95) on xpath=//input[@type='checkbox'][1]
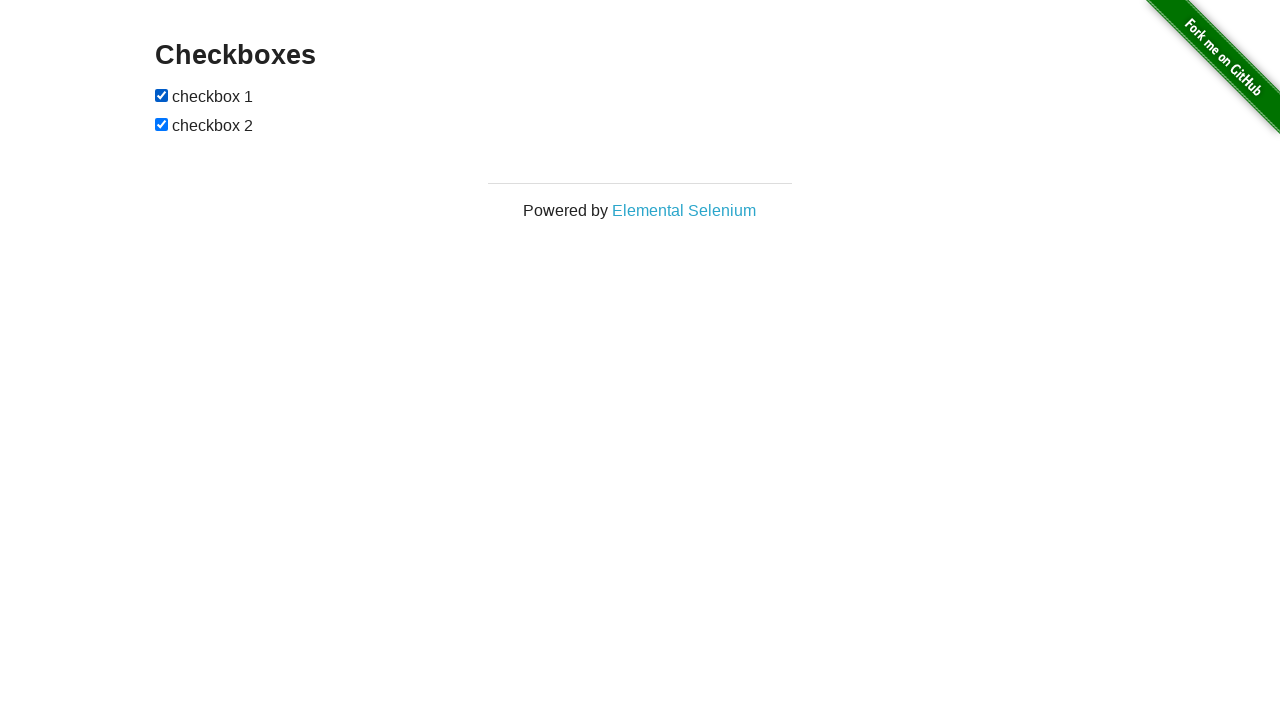

Navigated back to the main page
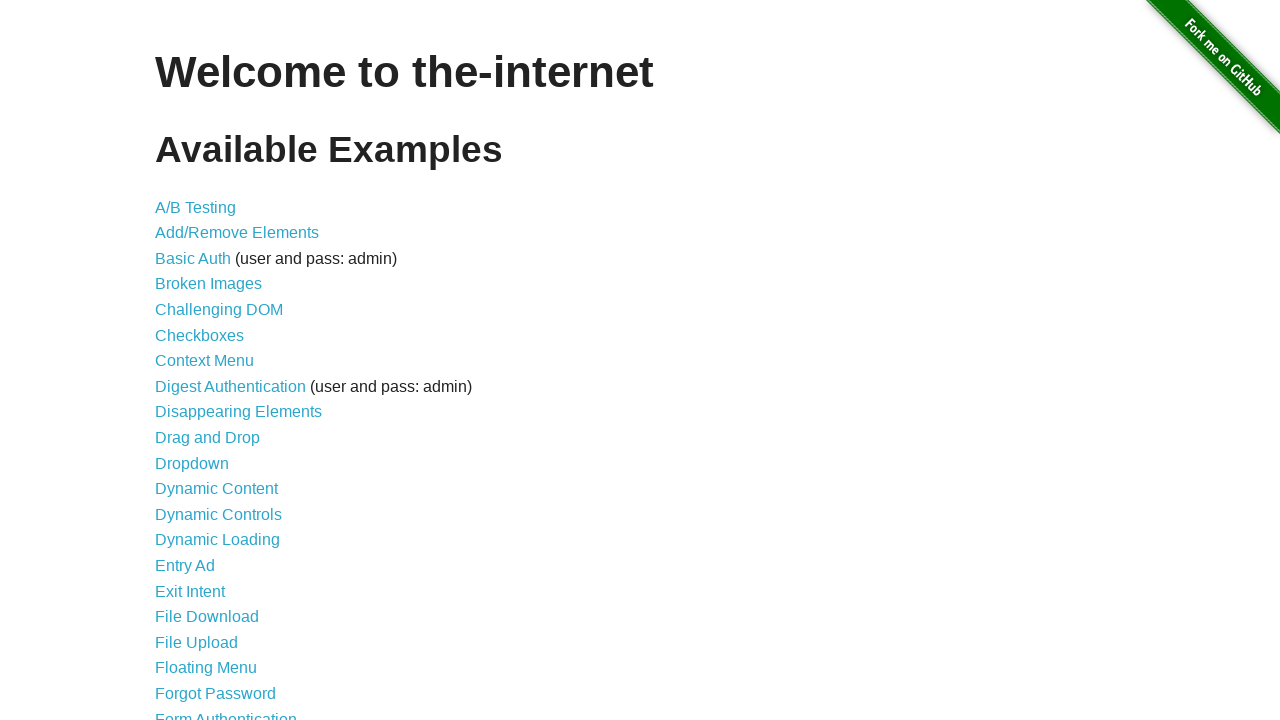

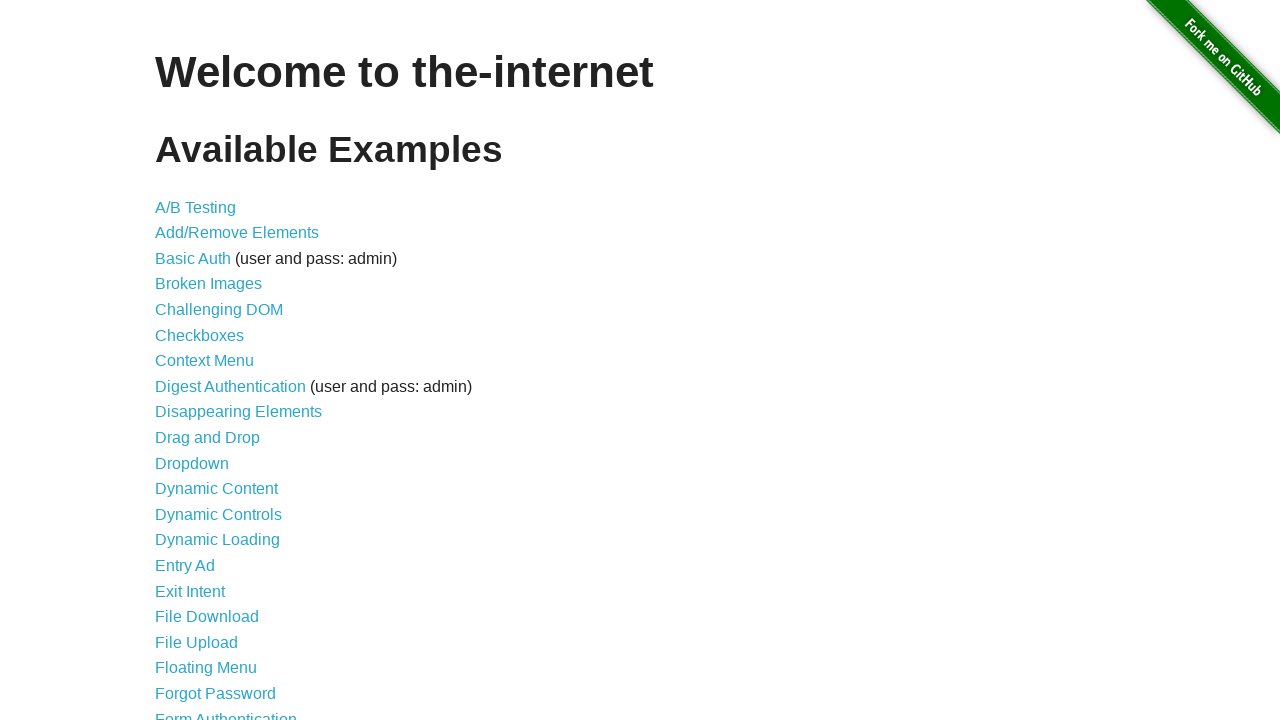